Tests account creation process by filling name and email fields and clicking the create account button

Starting URL: https://automationexercise.com/login

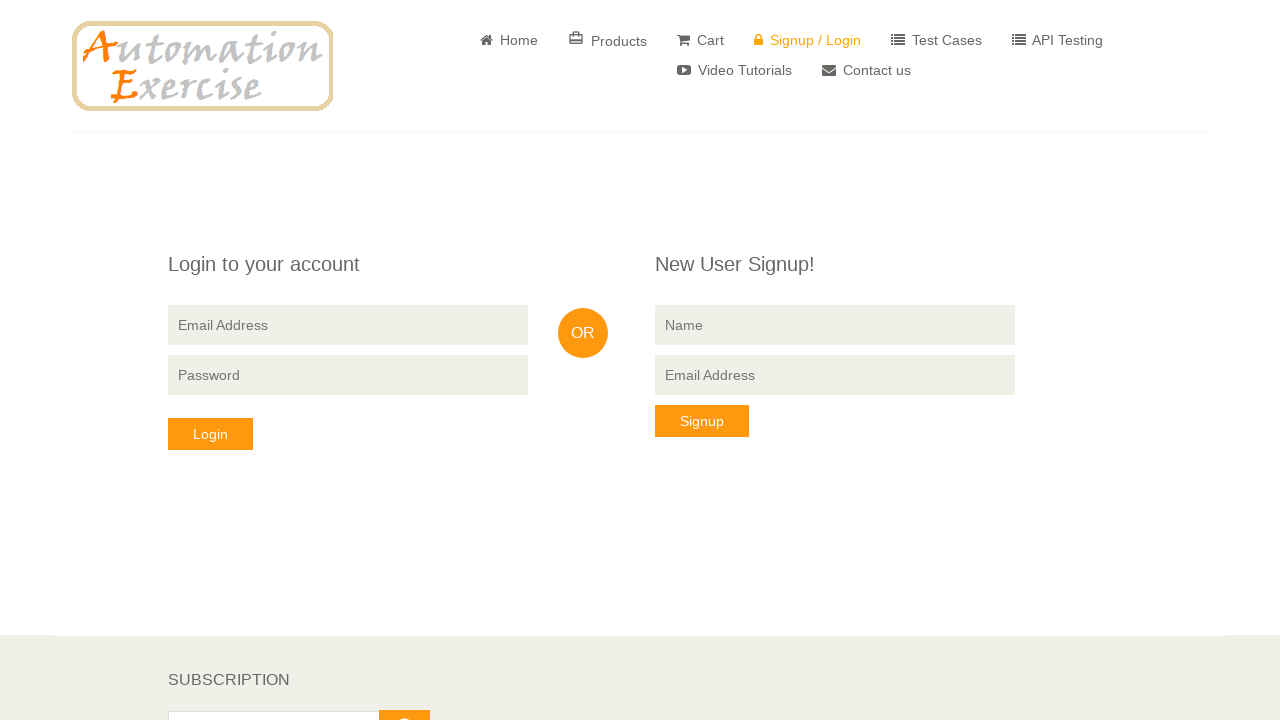

Waited for email field to be present
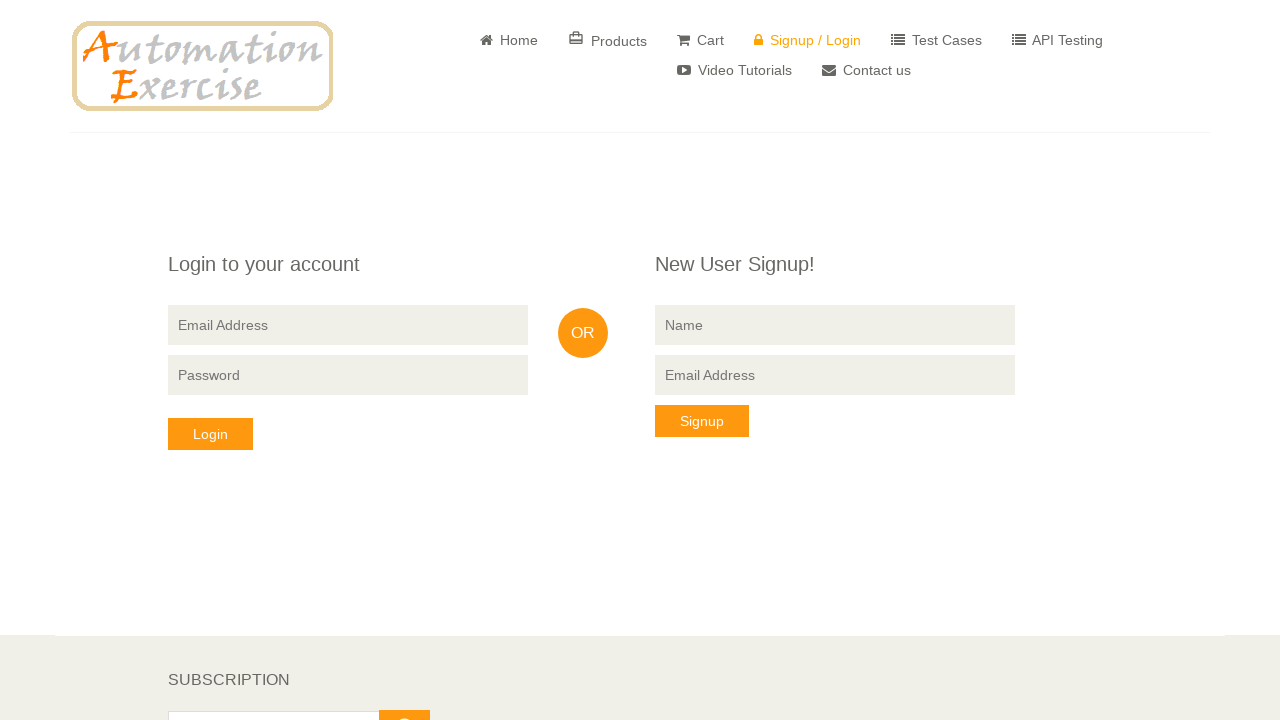

Filled name field with 'TestUser789' on #form > div > div > div:nth-child(3) > div > form > input[type=text]:nth-child(2
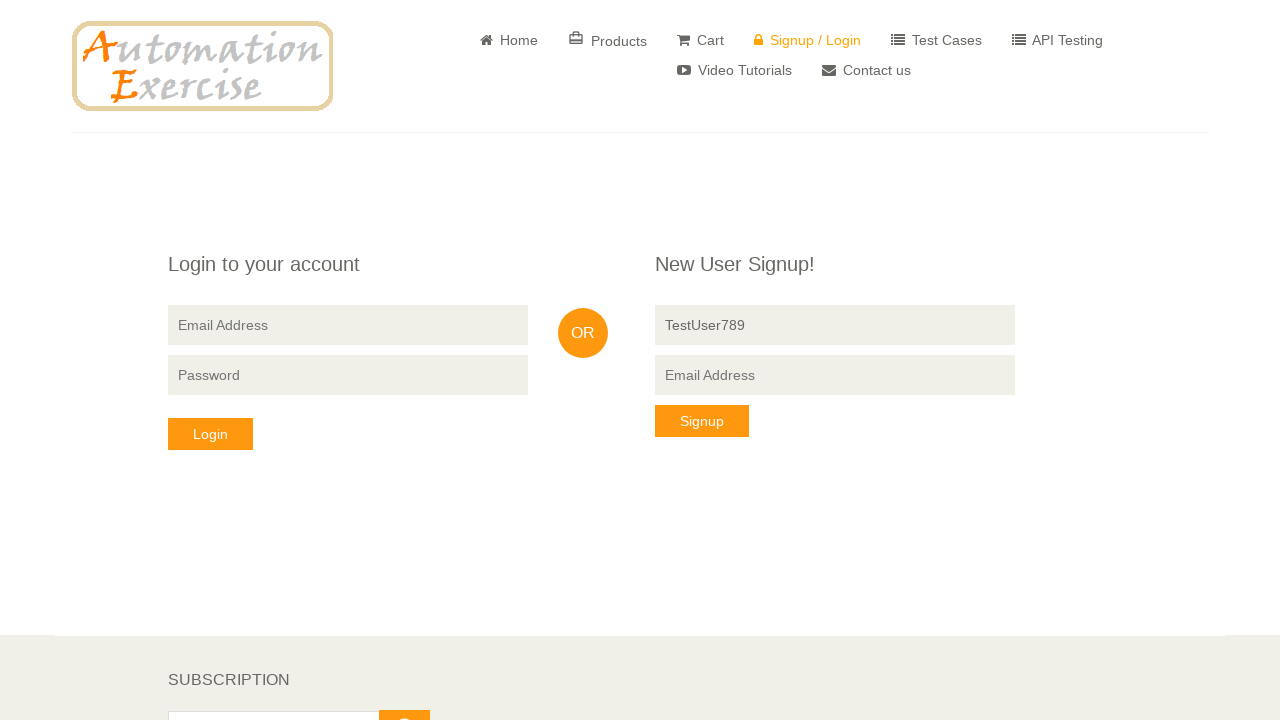

Filled email field with 'testuser789@example.com' on #form > div > div > div:nth-child(3) > div > form > input[type=email]:nth-child(
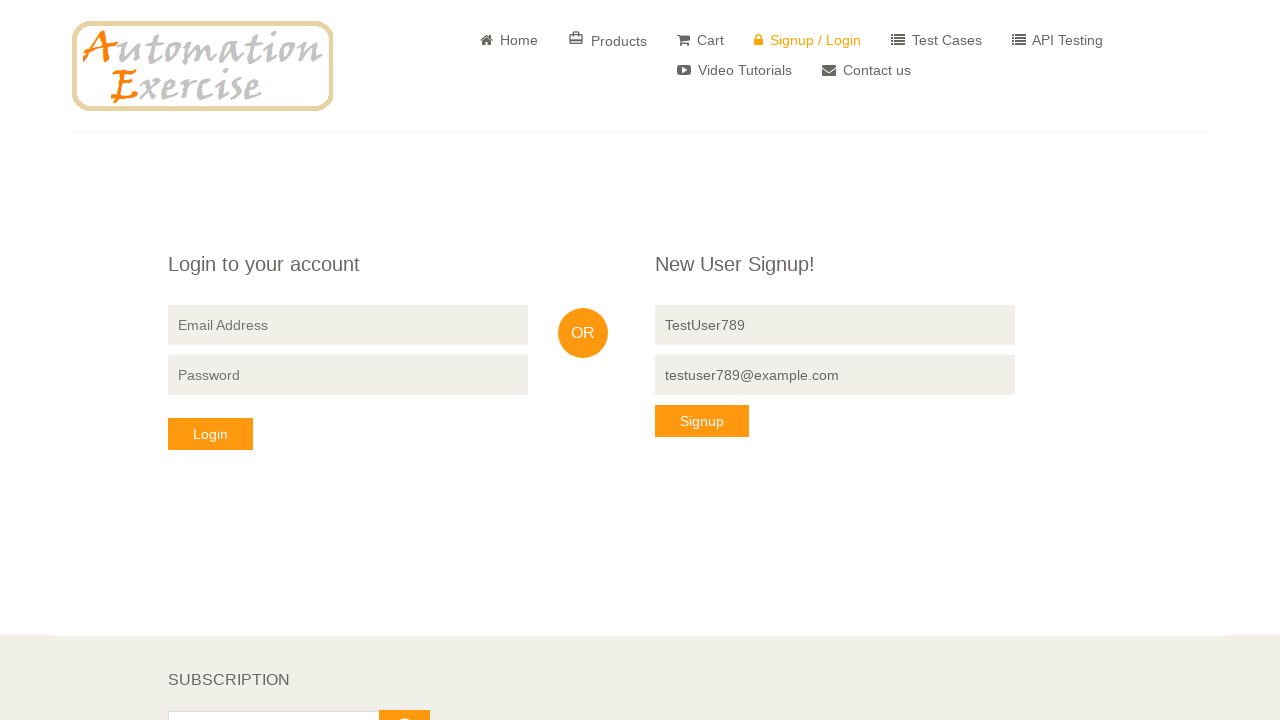

Clicked create account button at (702, 421) on #form > div > div > div:nth-child(3) > div > form > button
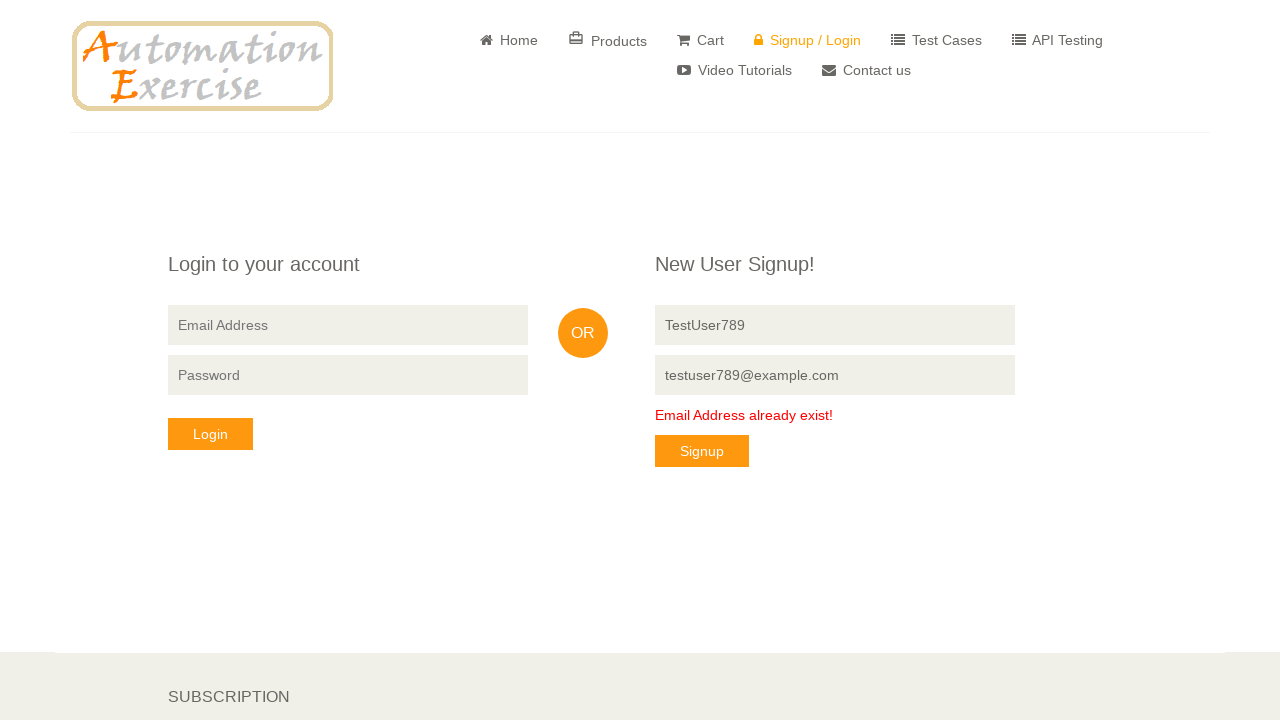

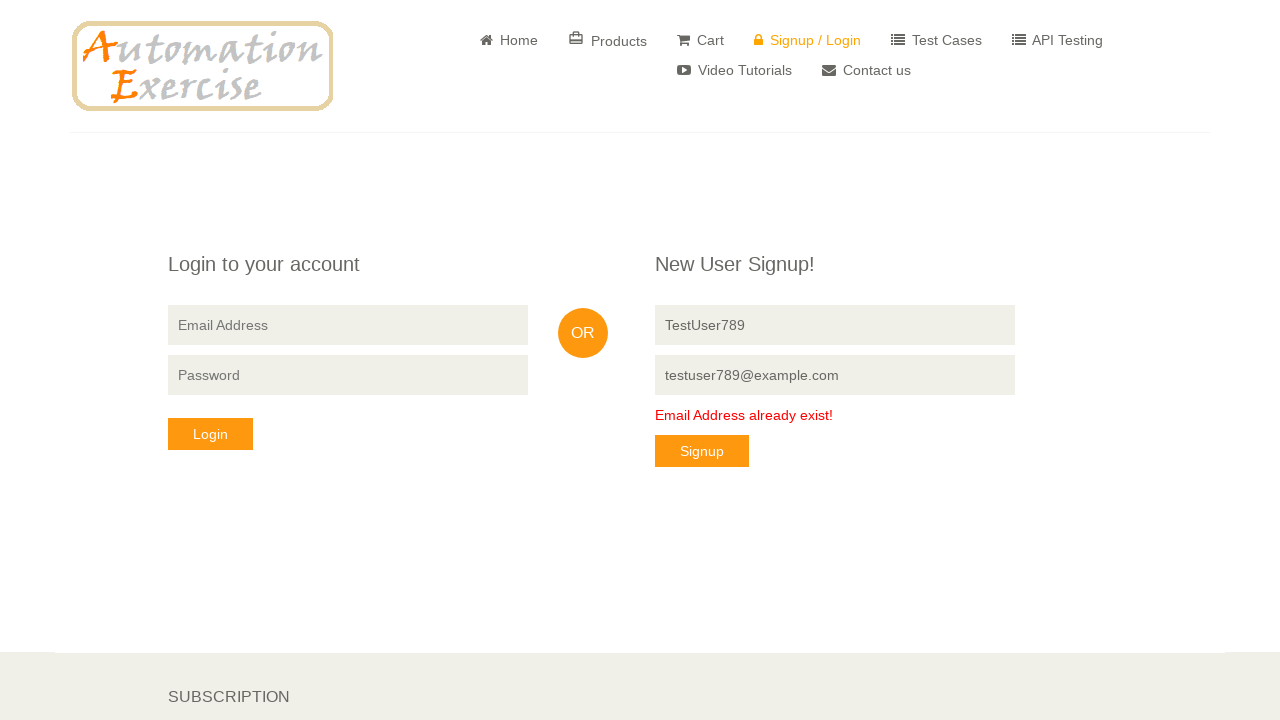